Tests dismissing a JavaScript confirm dialog

Starting URL: https://the-internet.herokuapp.com/

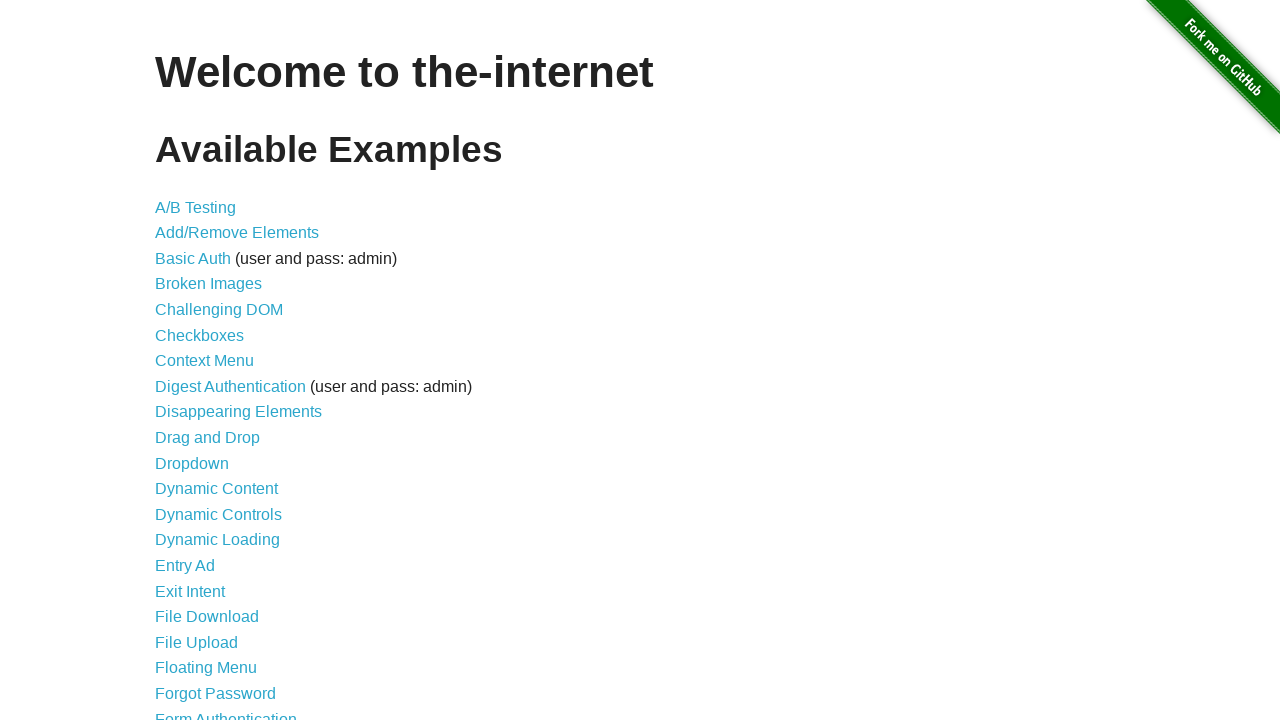

Set up dialog handler to dismiss JavaScript dialogs
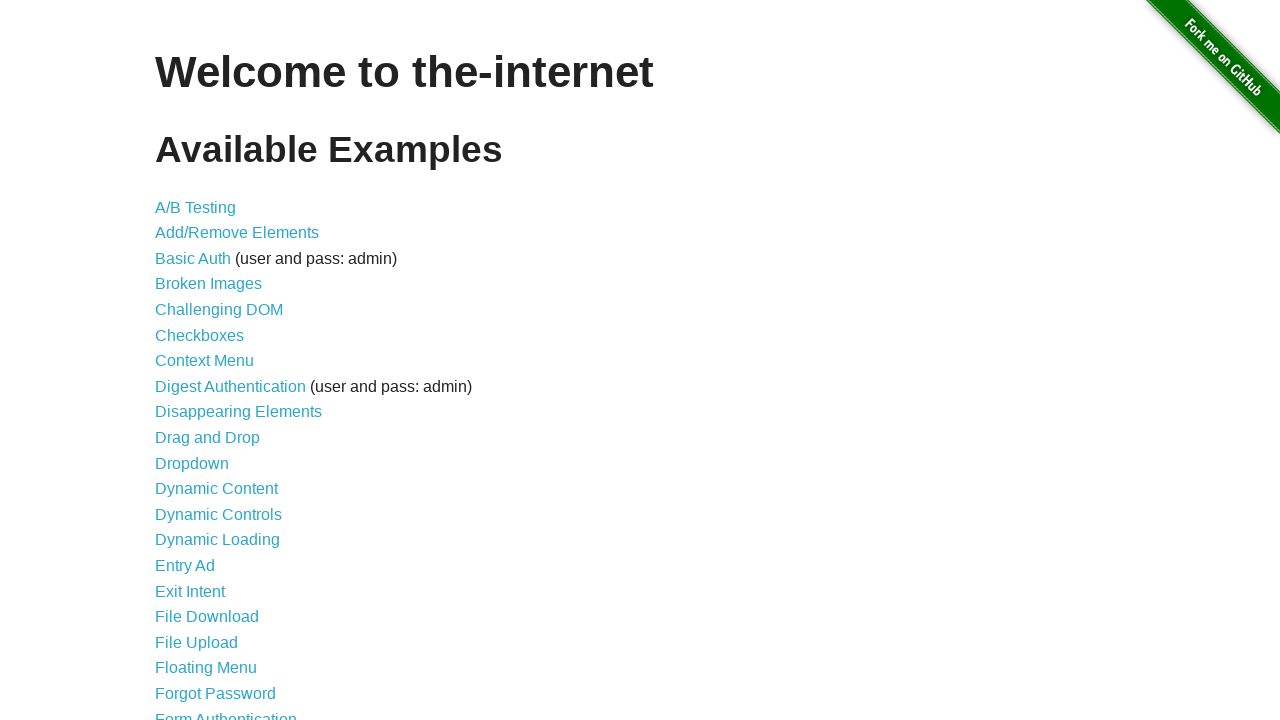

Clicked JavaScript Alerts link at (214, 361) on a[href='/javascript_alerts']
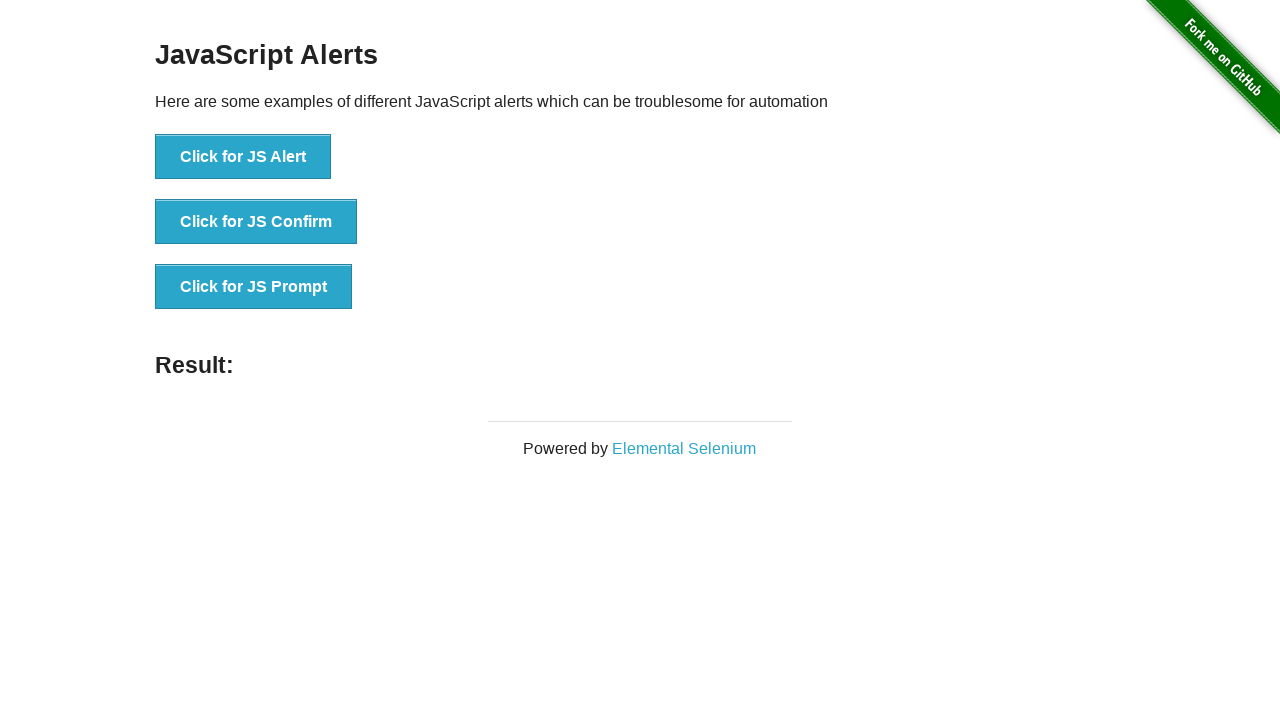

Clicked JS Confirm button to trigger confirm dialog at (256, 222) on button[onclick='jsConfirm()']
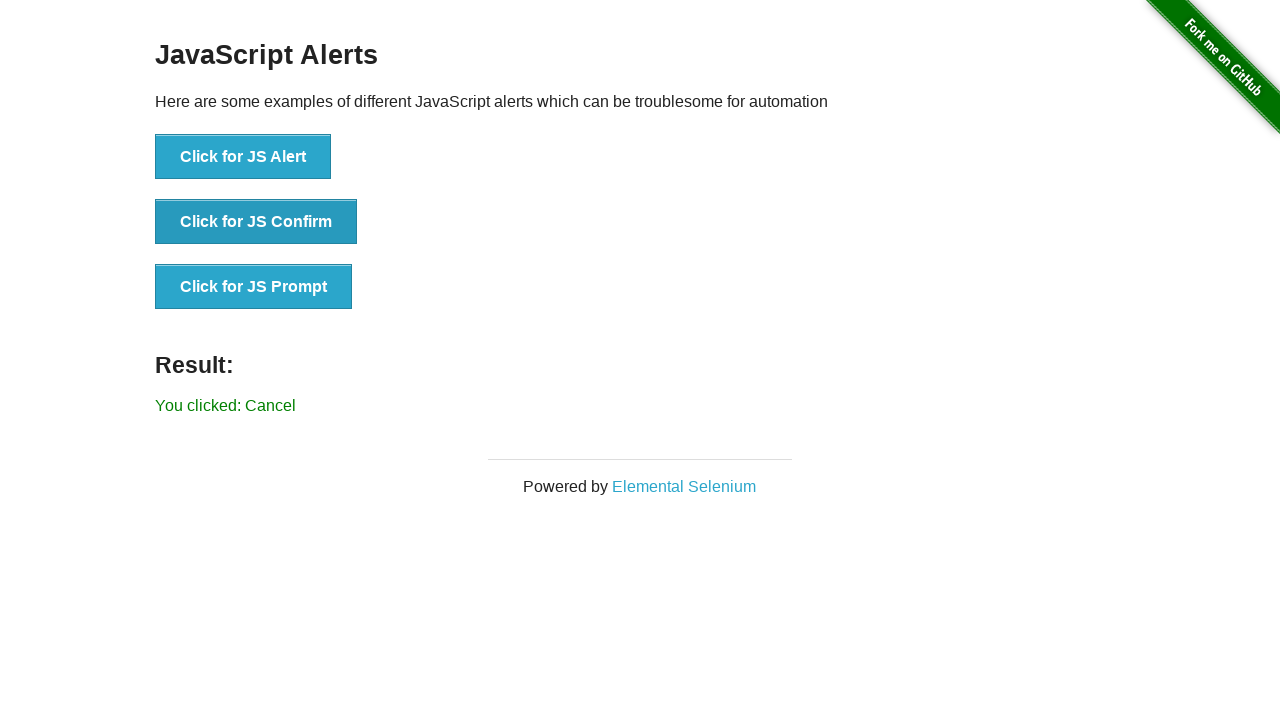

Confirmed dialog was dismissed and result element appeared
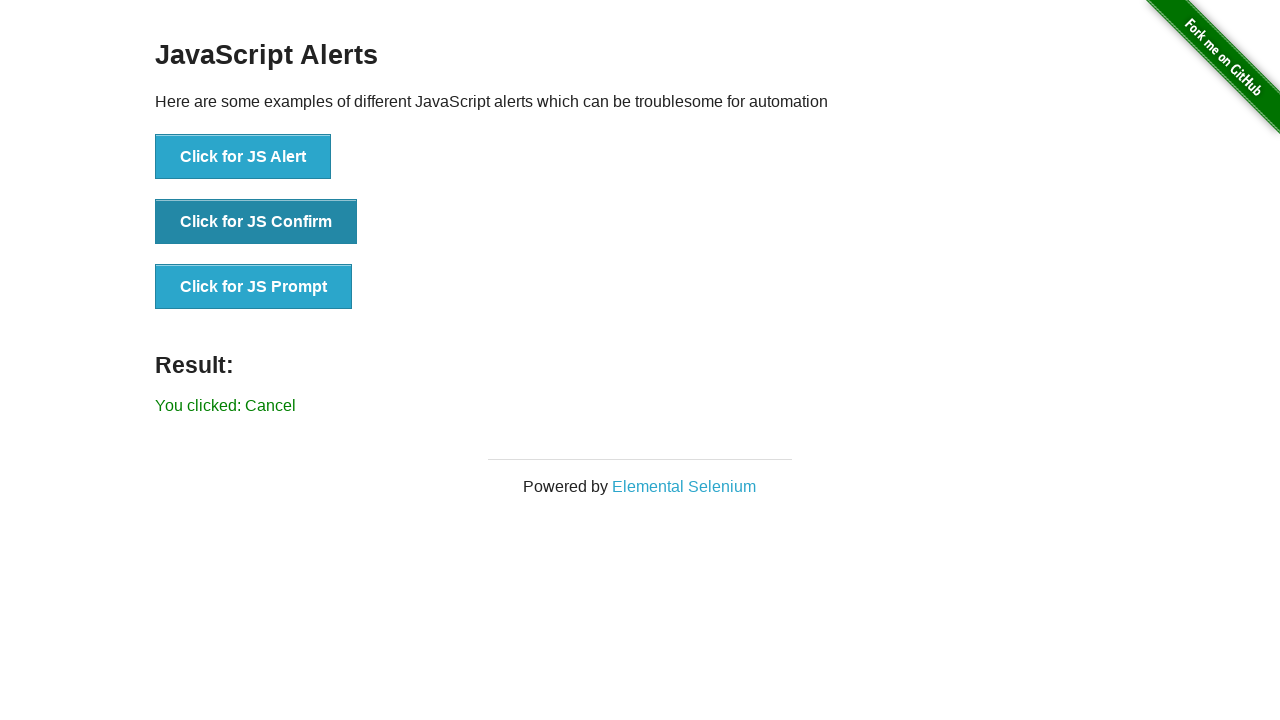

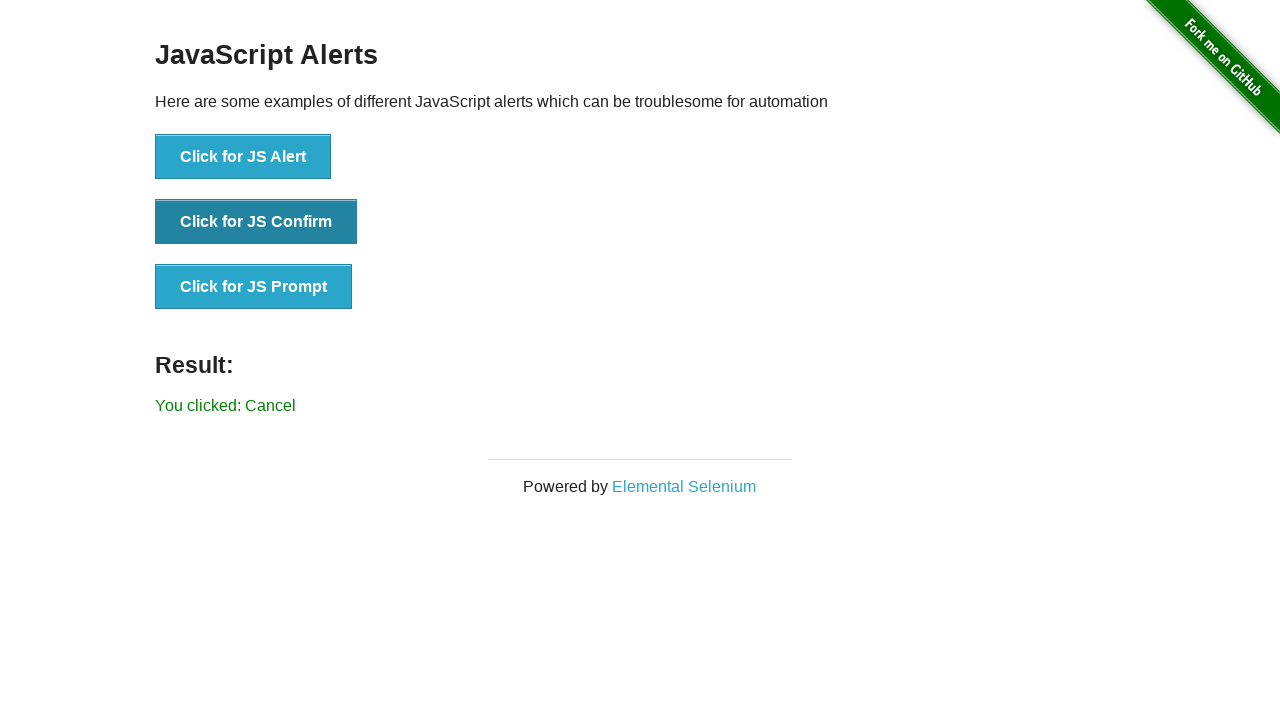